Tests that a todo item is removed if an empty string is entered during edit

Starting URL: https://demo.playwright.dev/todomvc

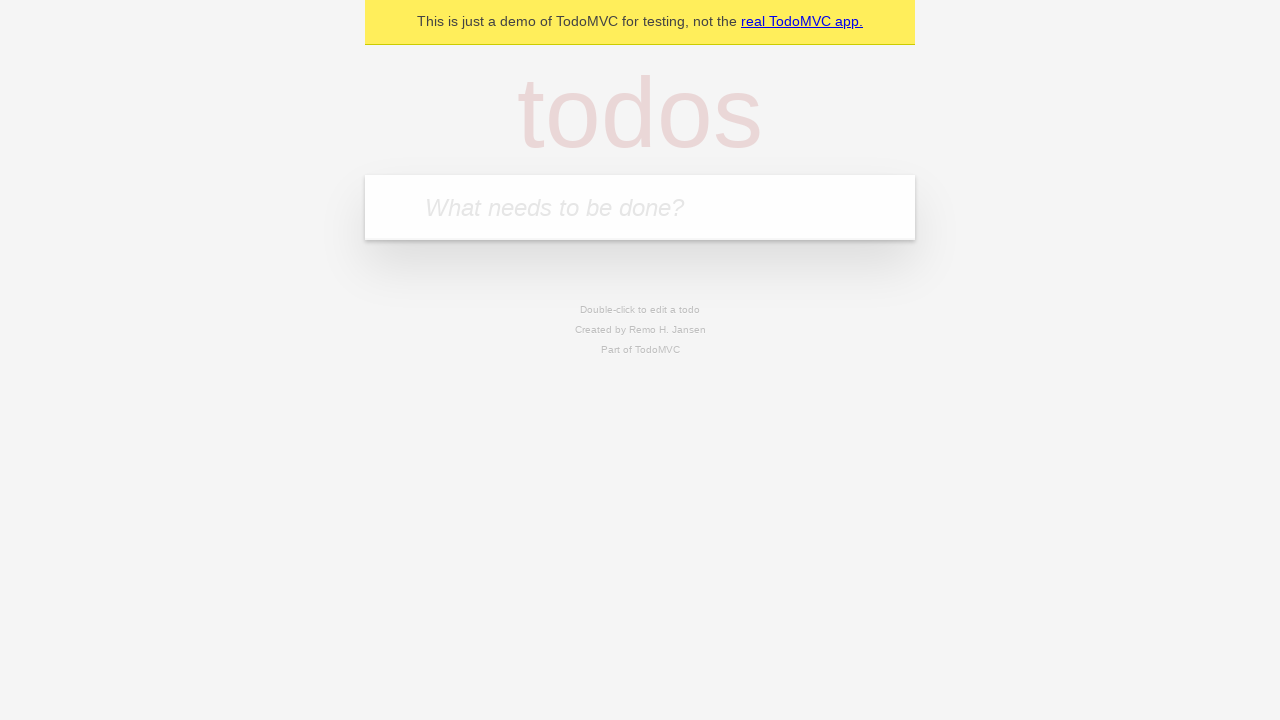

Filled todo input with 'buy some cheese' on internal:attr=[placeholder="What needs to be done?"i]
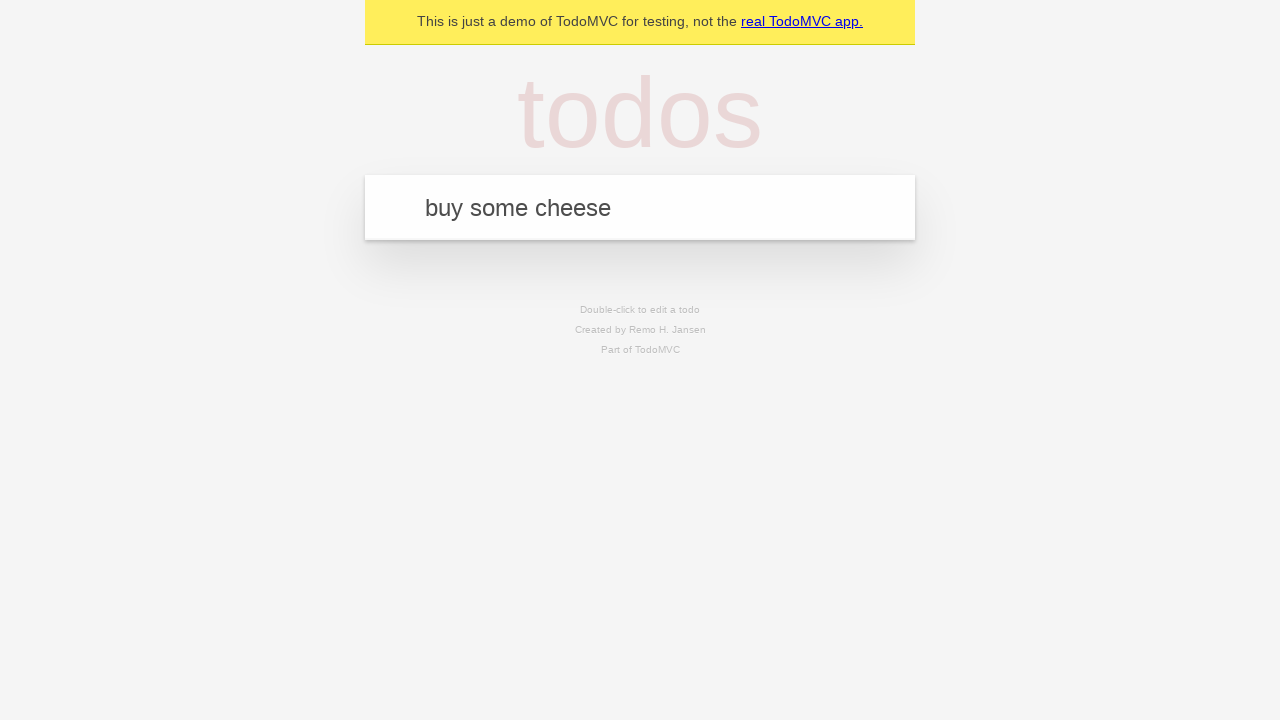

Pressed Enter to create first todo on internal:attr=[placeholder="What needs to be done?"i]
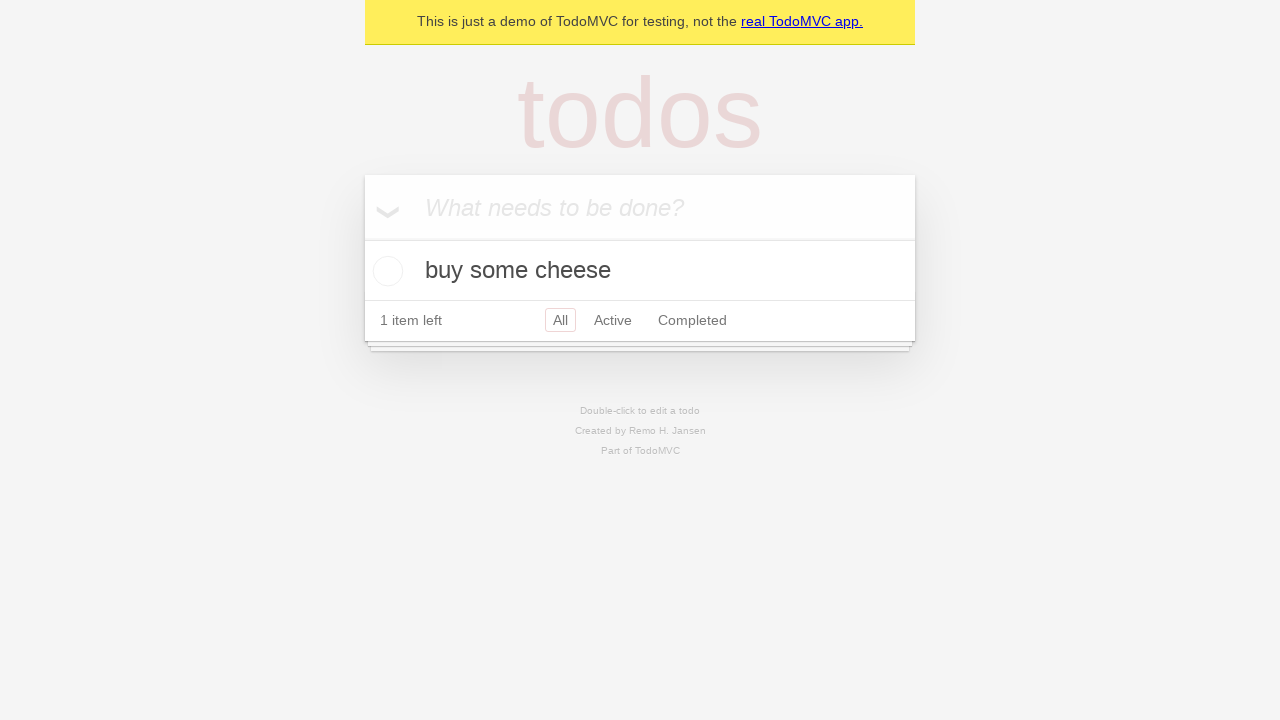

Filled todo input with 'feed the cat' on internal:attr=[placeholder="What needs to be done?"i]
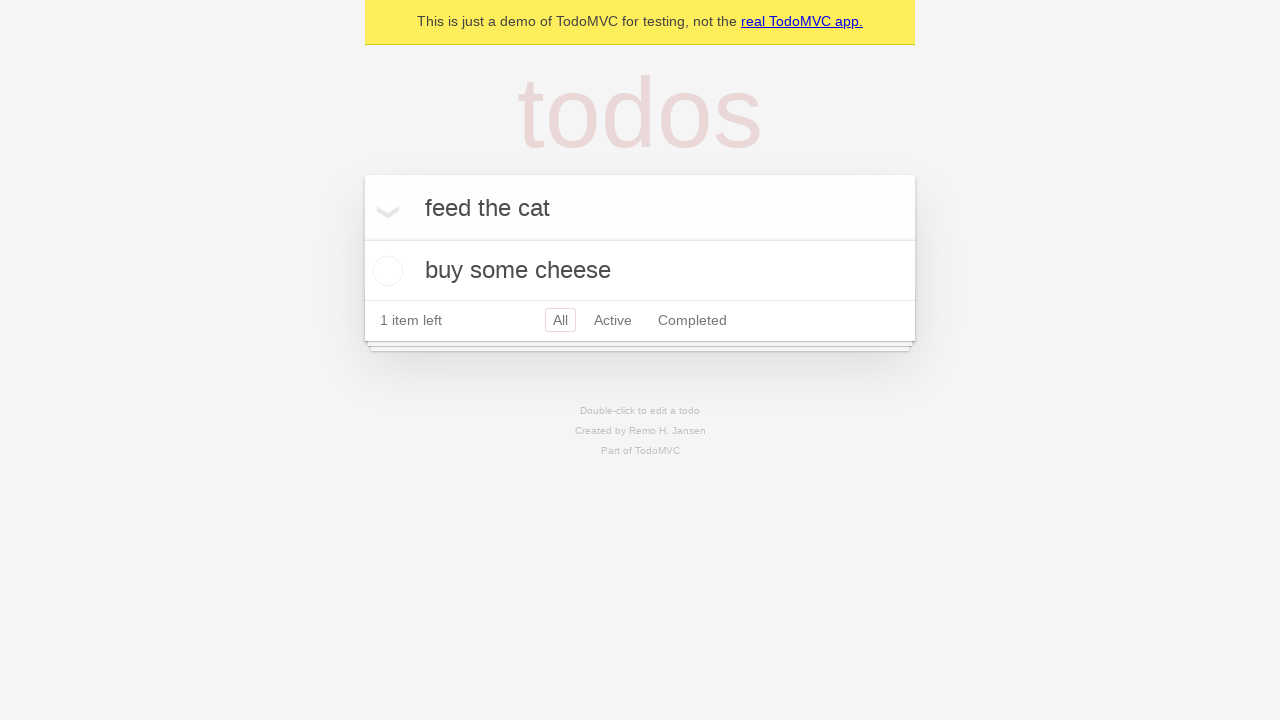

Pressed Enter to create second todo on internal:attr=[placeholder="What needs to be done?"i]
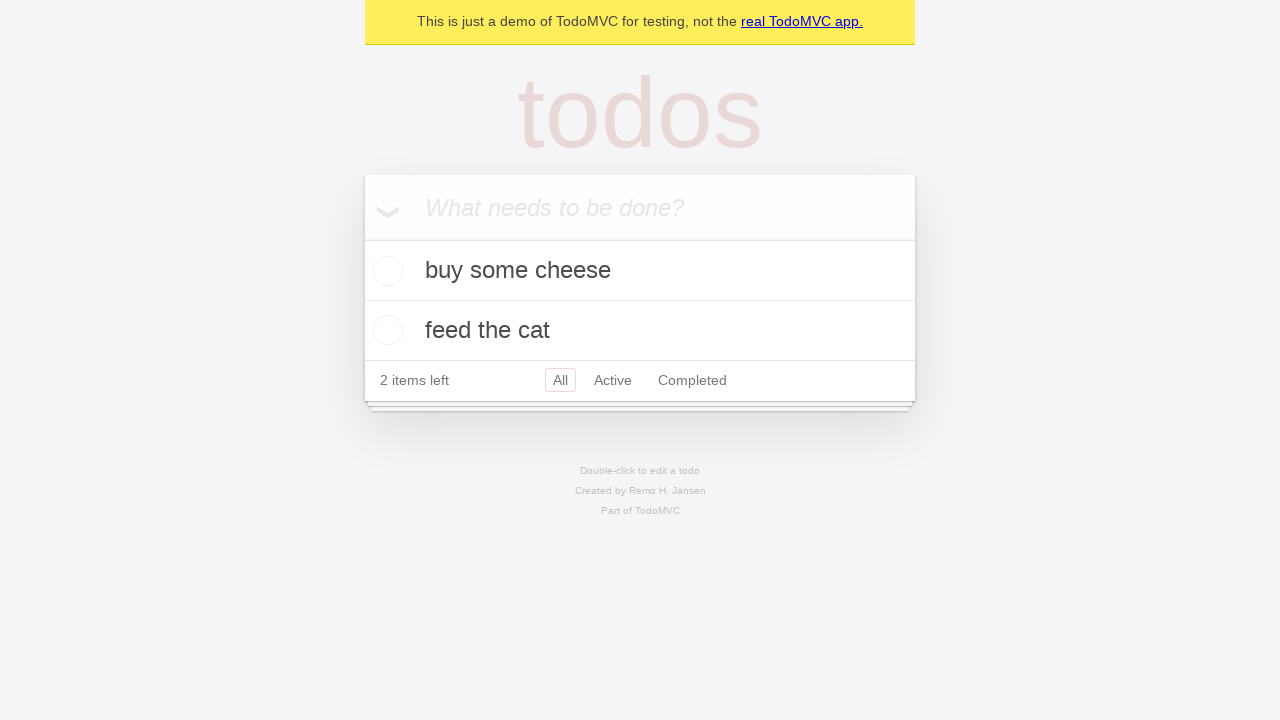

Filled todo input with 'book a doctors appointment' on internal:attr=[placeholder="What needs to be done?"i]
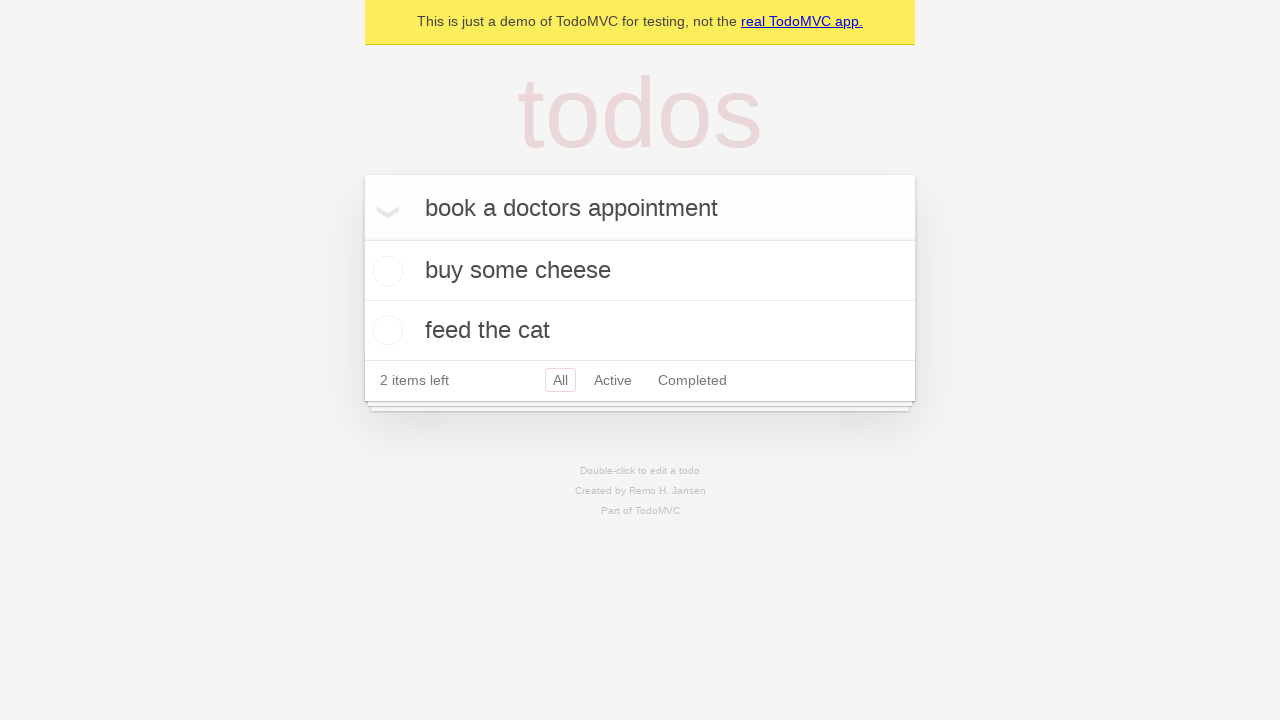

Pressed Enter to create third todo on internal:attr=[placeholder="What needs to be done?"i]
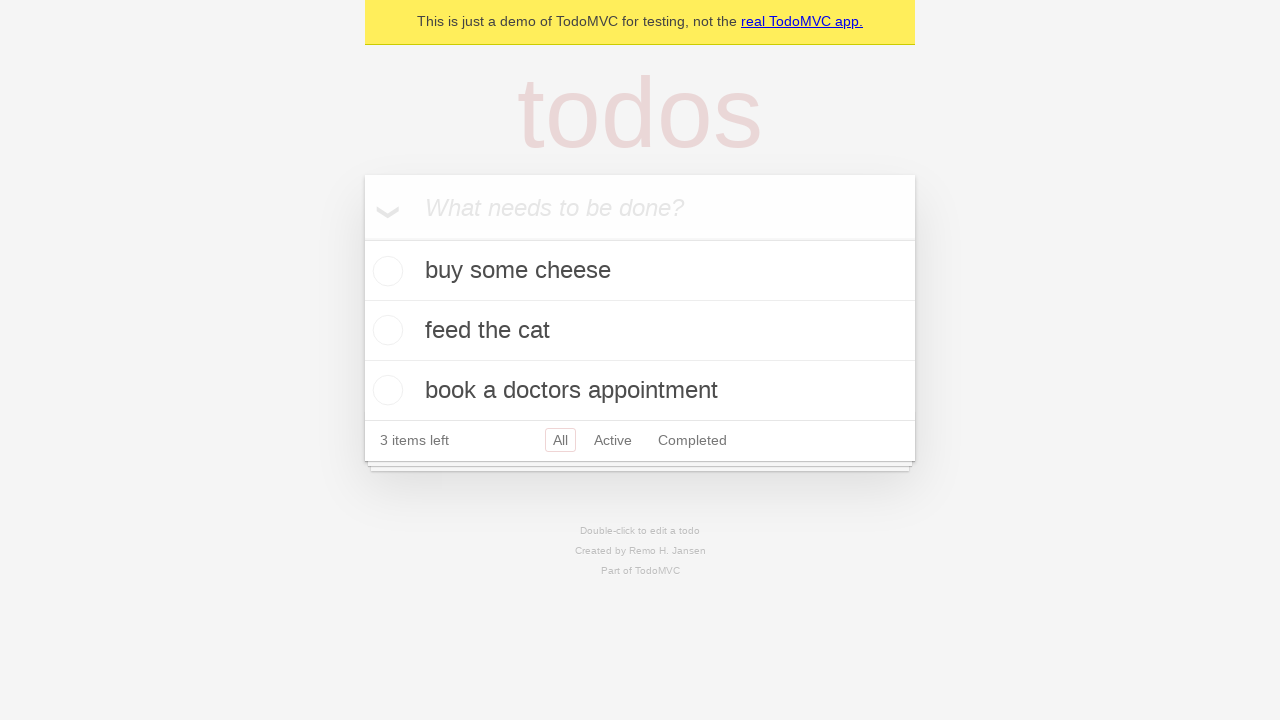

Double-clicked second todo item to enter edit mode at (640, 331) on [data-testid='todo-item'] >> nth=1
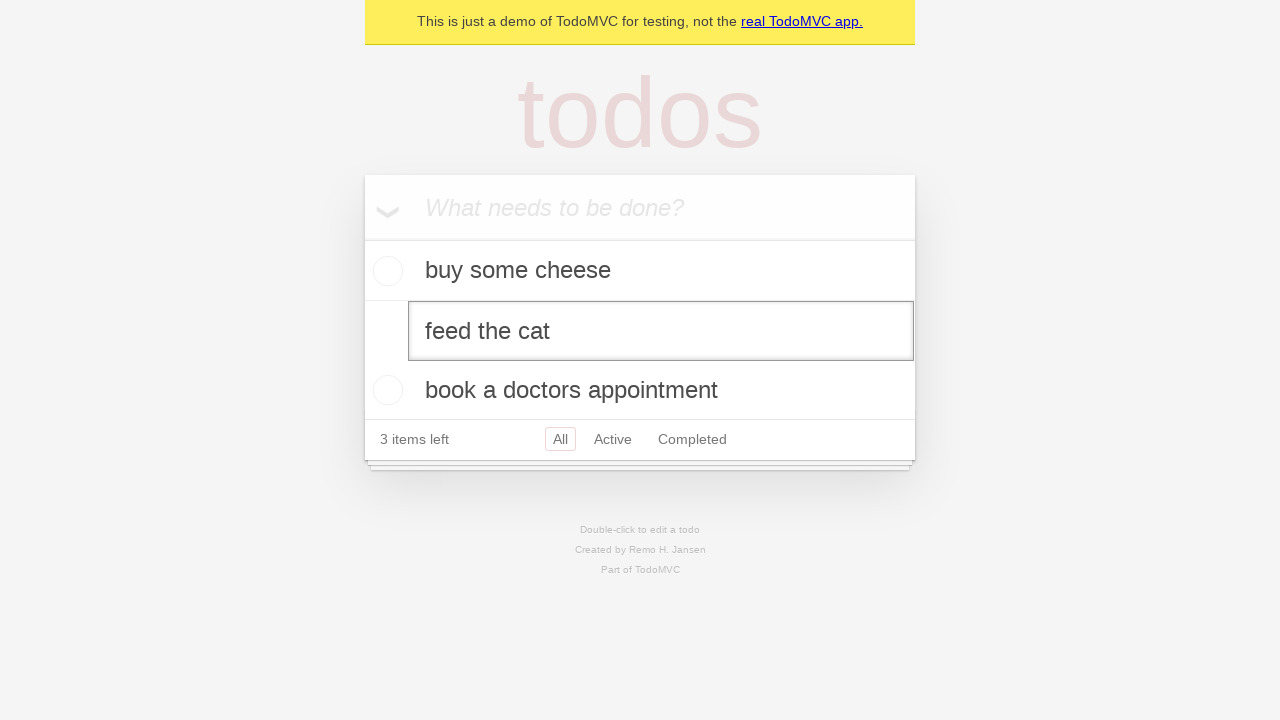

Cleared text in edit field on [data-testid='todo-item'] >> nth=1 >> internal:role=textbox[name="Edit"i]
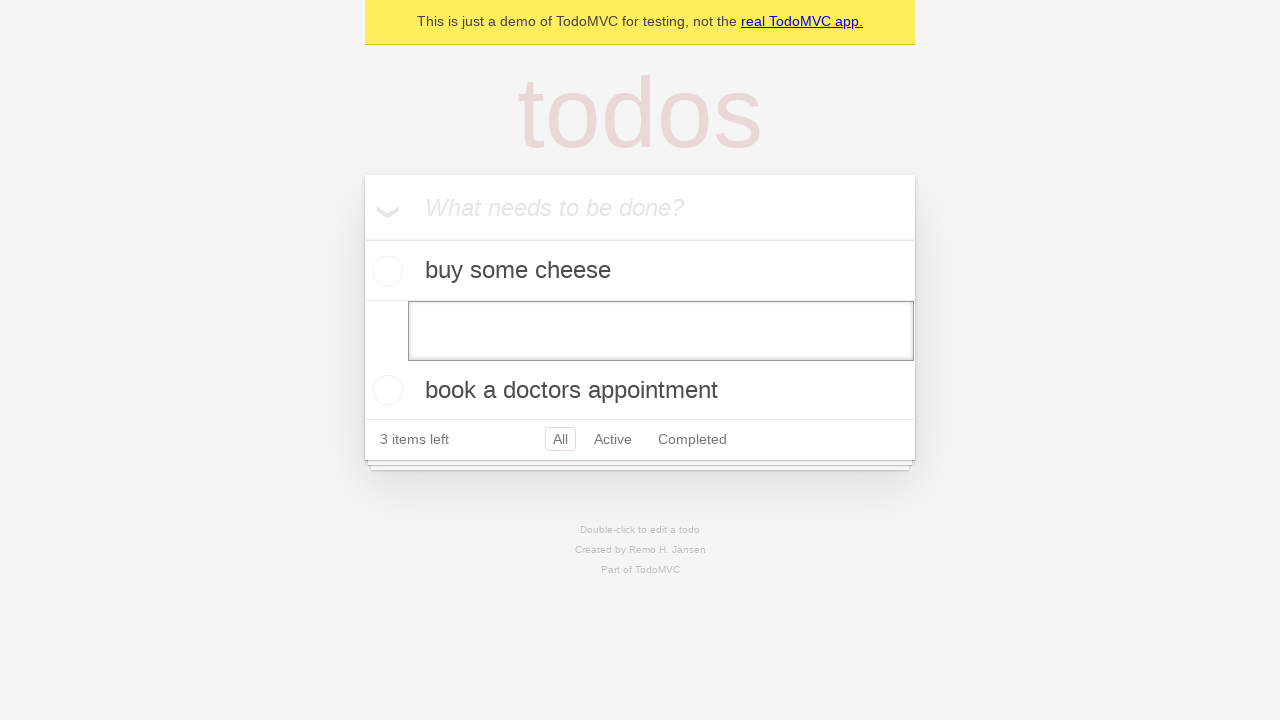

Pressed Enter to confirm empty text and remove todo item on [data-testid='todo-item'] >> nth=1 >> internal:role=textbox[name="Edit"i]
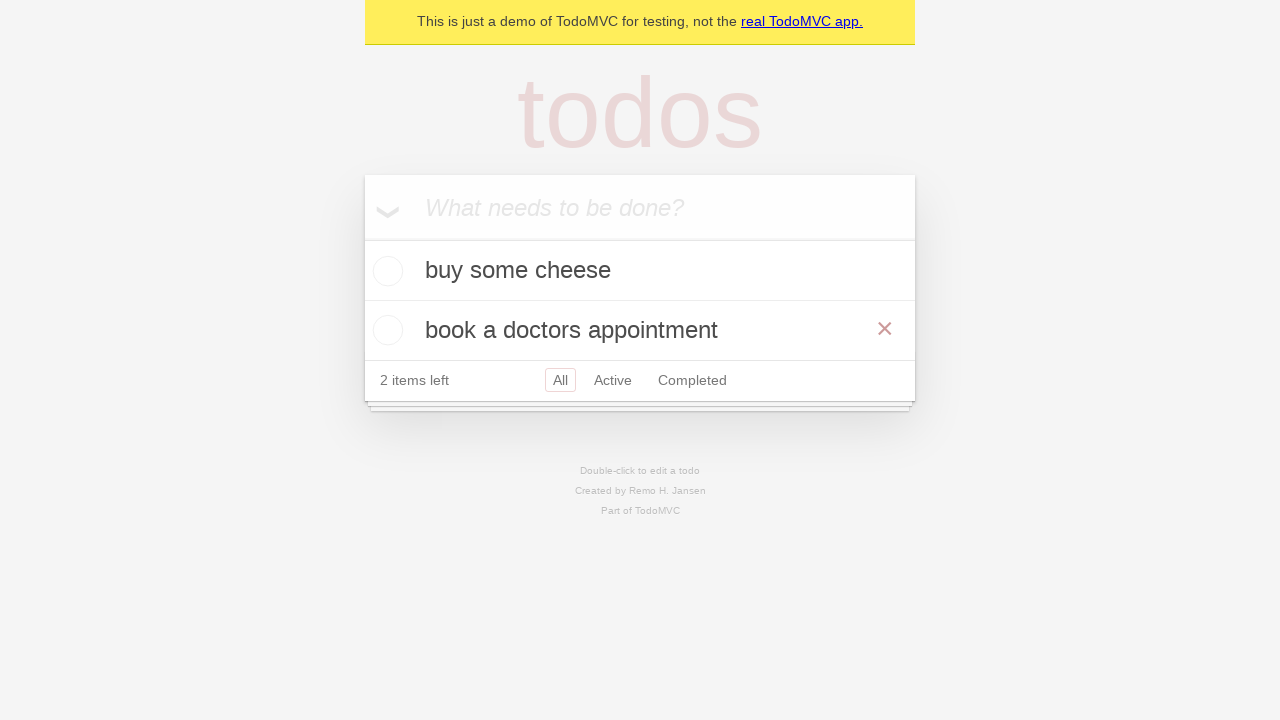

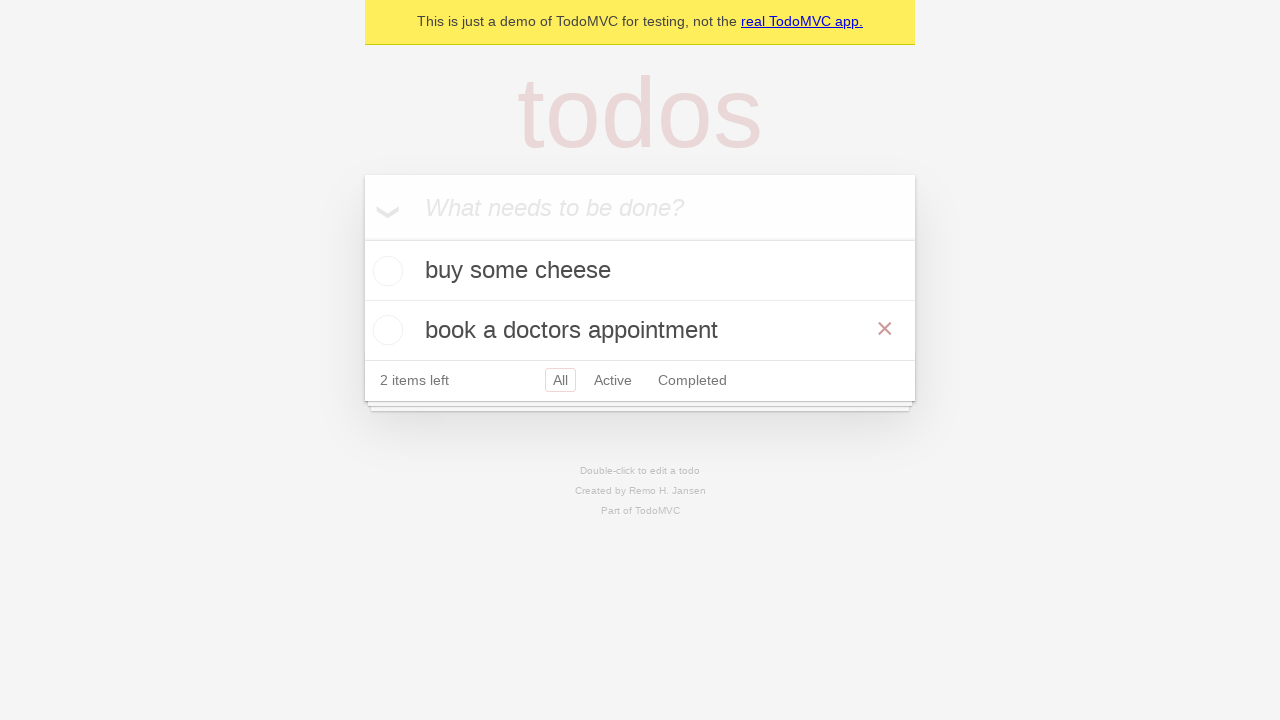